Tests mortgage calculator functionality by entering home value, down payment, and loan start date, then calculates and verifies the monthly payment is displayed

Starting URL: https://www.mortgagecalculator.org/

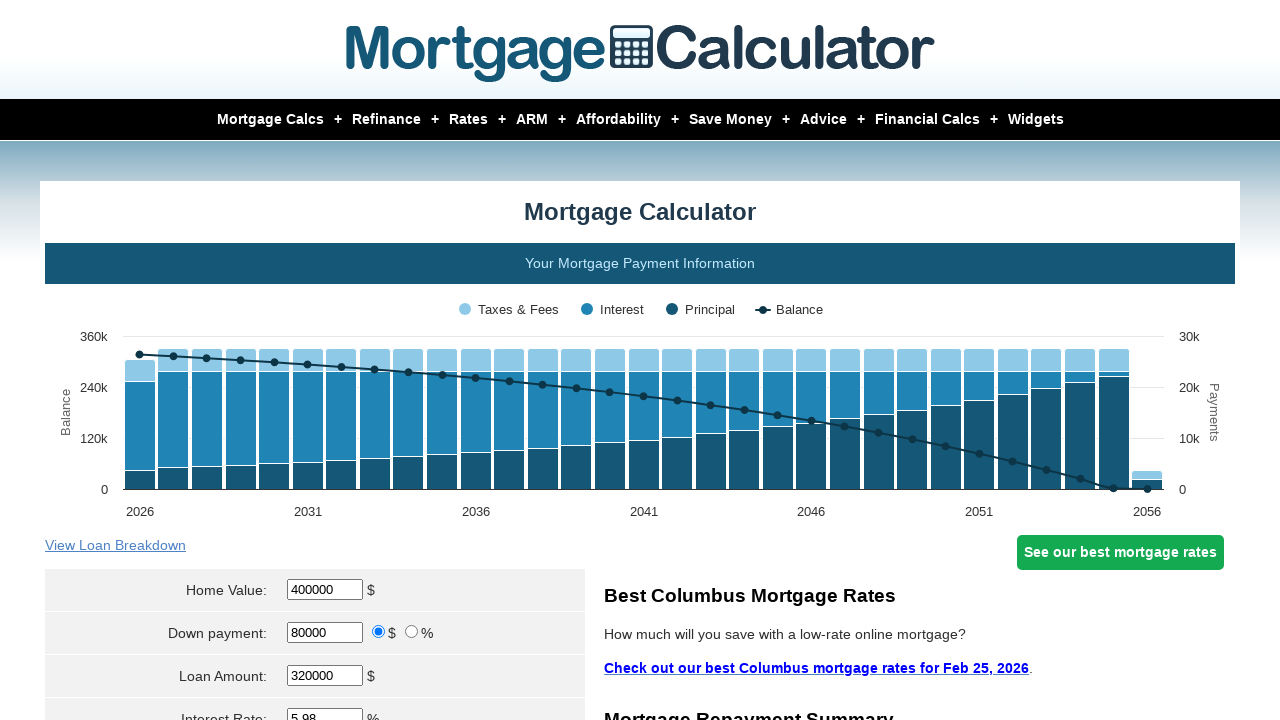

Cleared home value field on #homeval
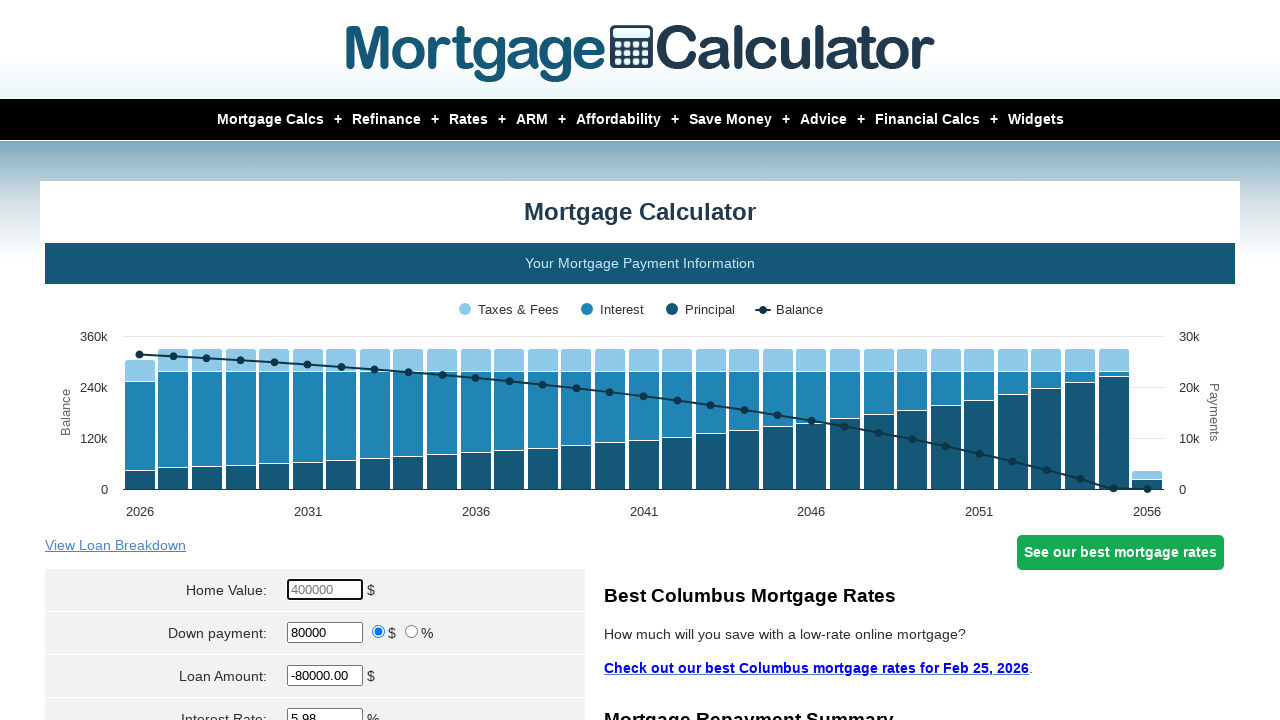

Entered home value of $380,000 on #homeval
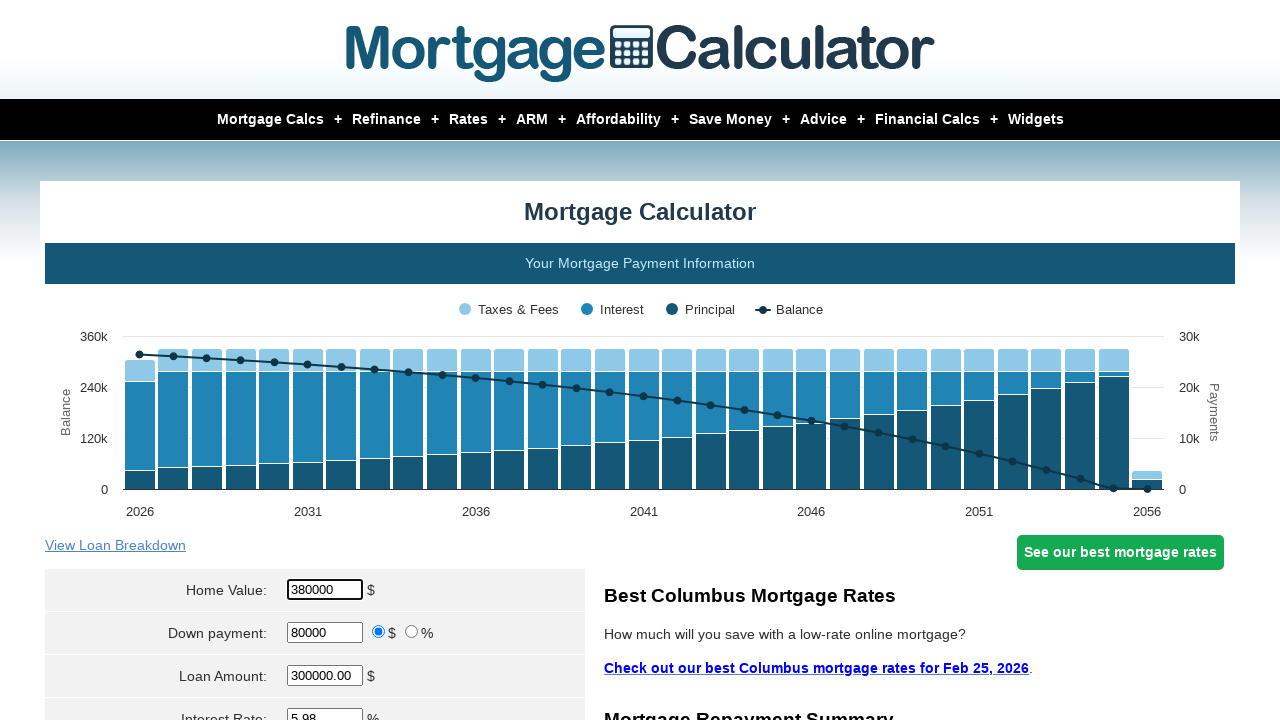

Cleared down payment field on #downpayment
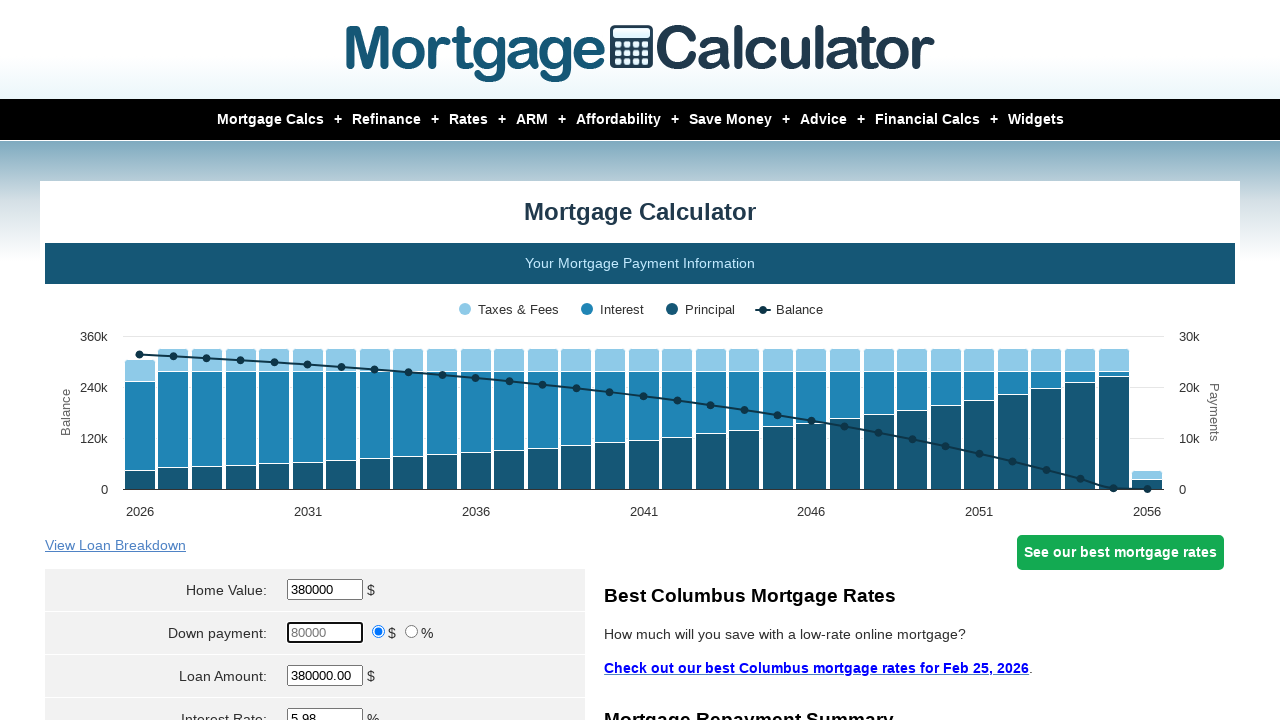

Entered down payment of $12,000 on #downpayment
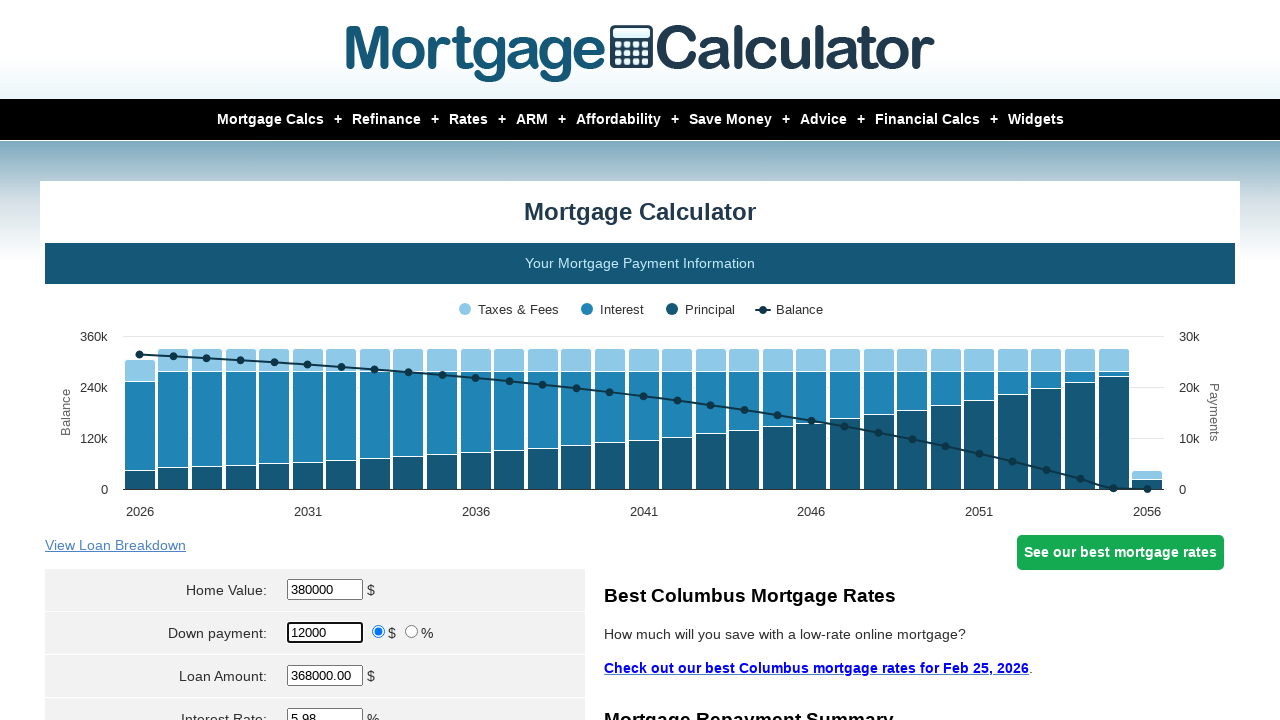

Selected December as loan start month on select[name='param[start_month]']
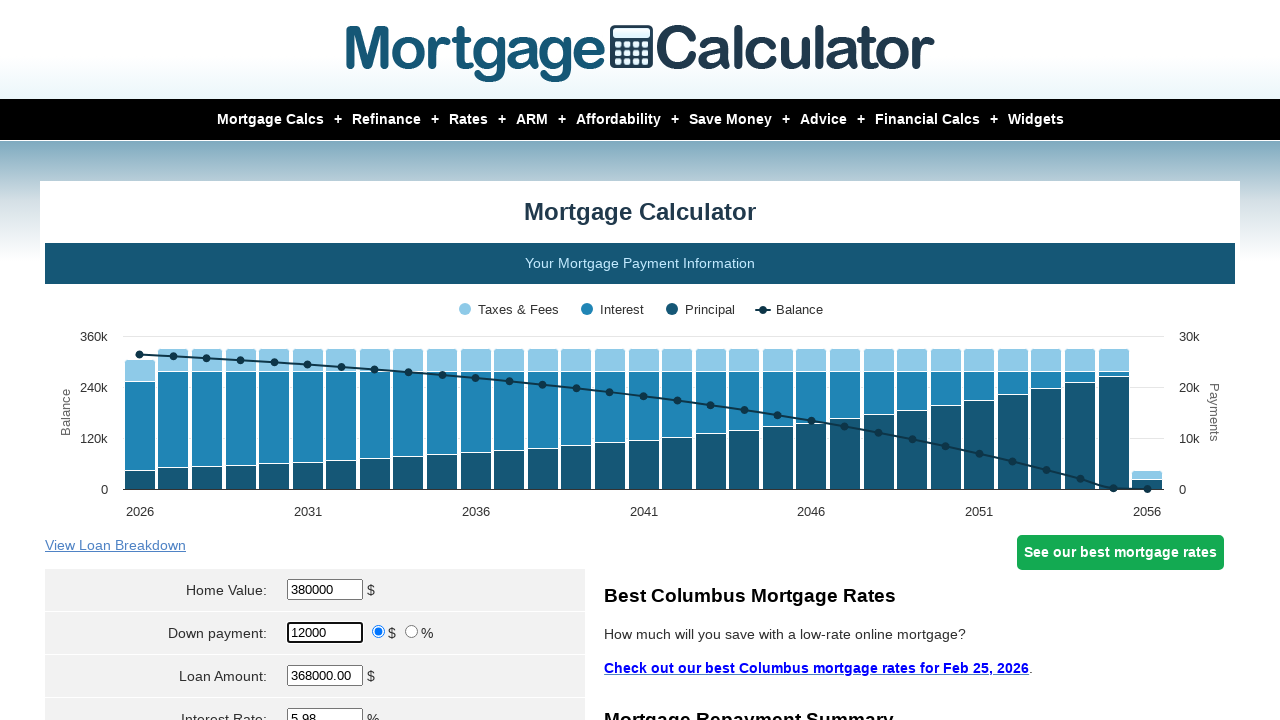

Cleared start year field on #start_year
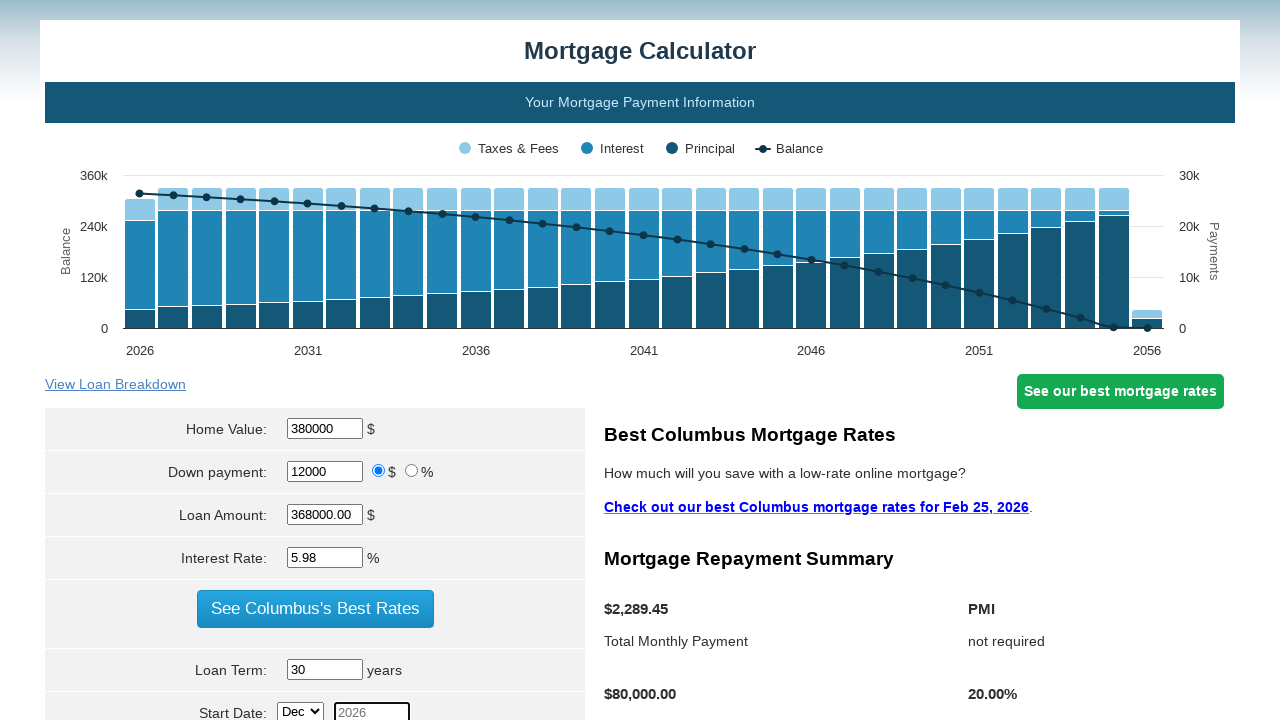

Entered loan start year of 2024 on #start_year
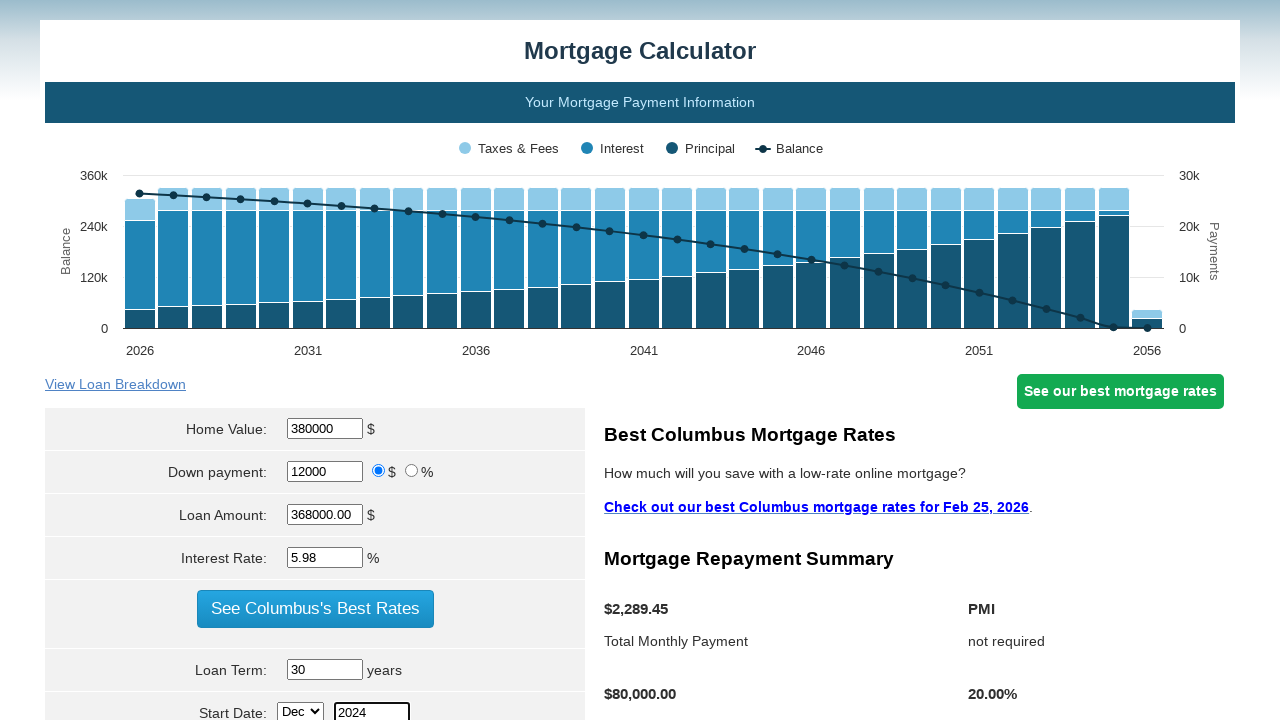

Clicked Calculate button to compute mortgage payment at (315, 360) on input[value='Calculate']
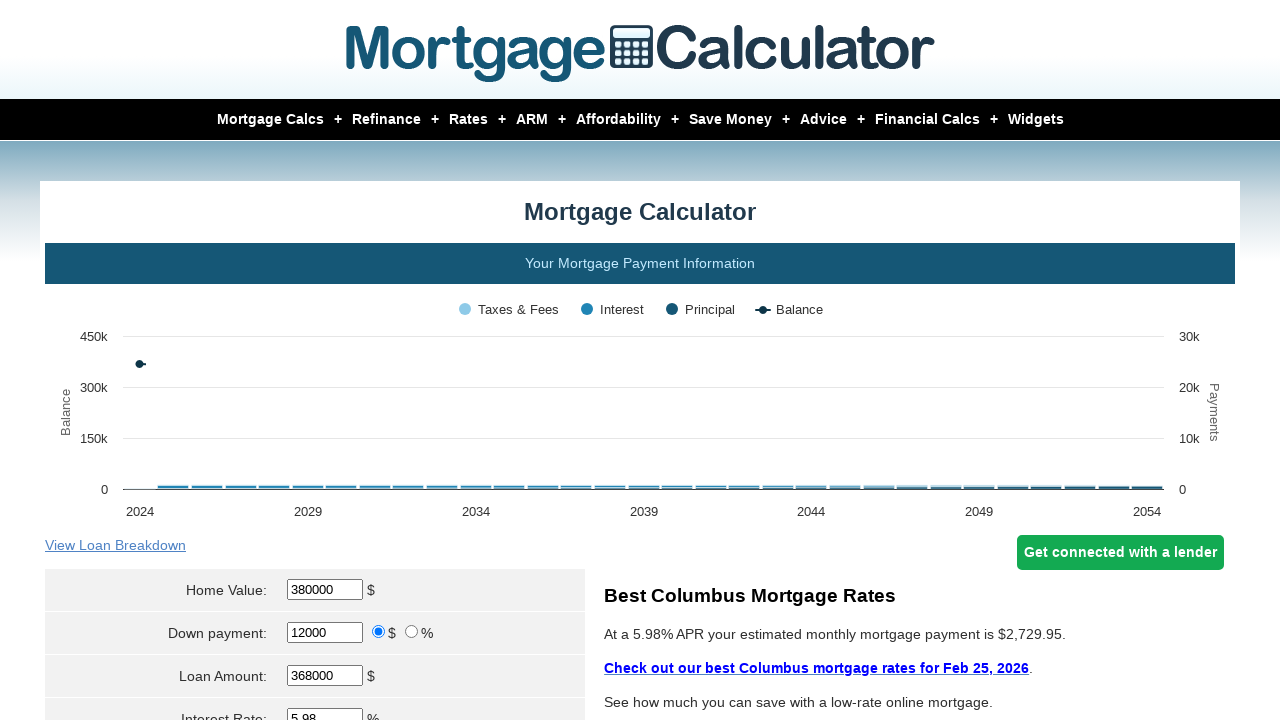

Waited for mortgage calculation results to load
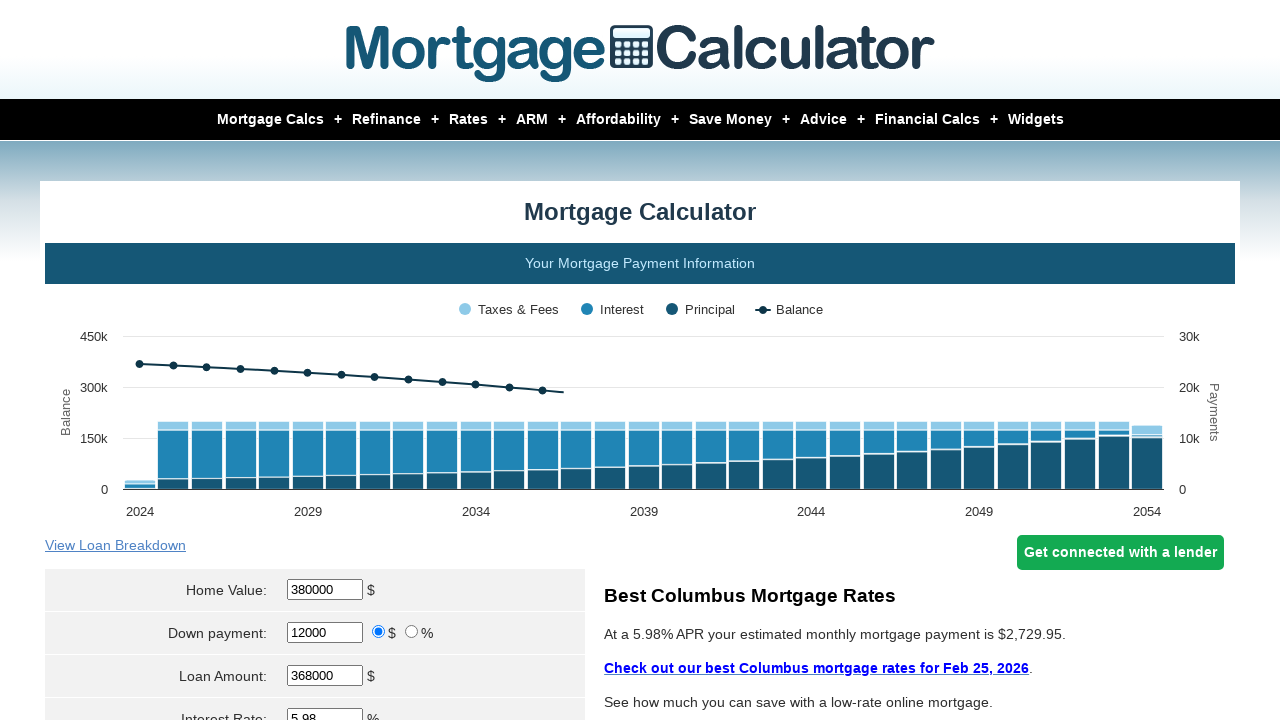

Retrieved monthly payment result: $2,729.95
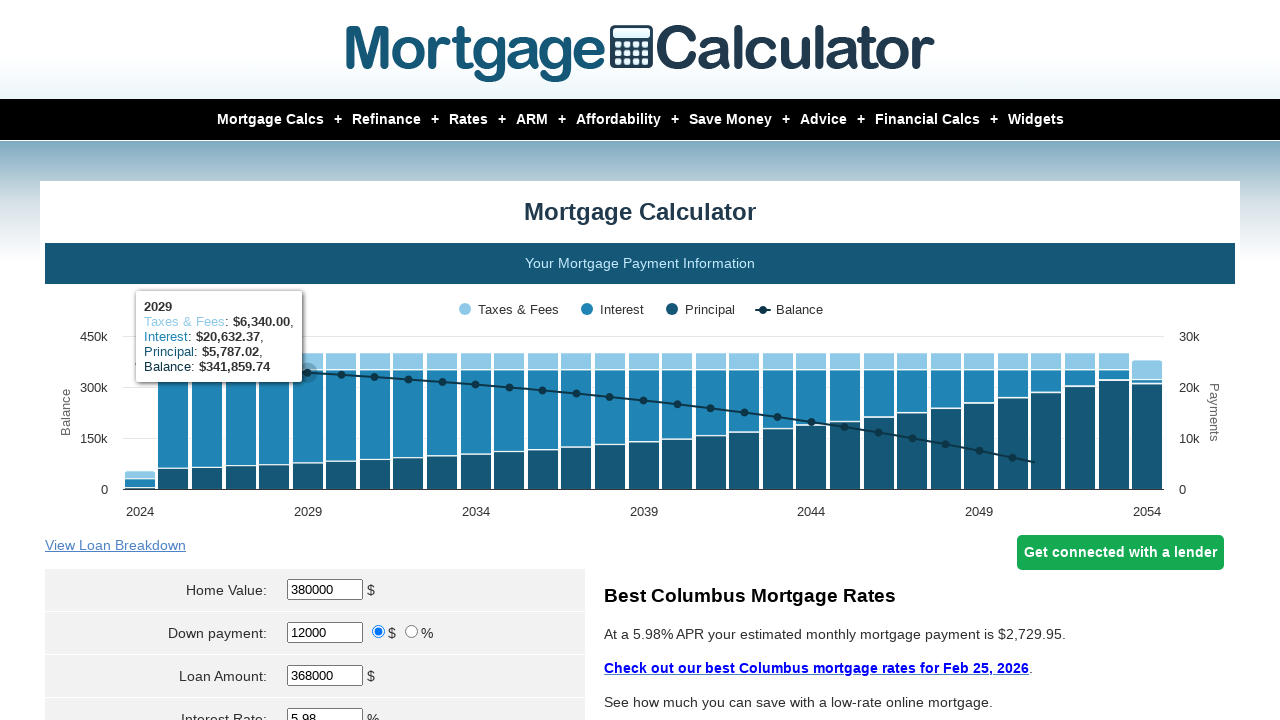

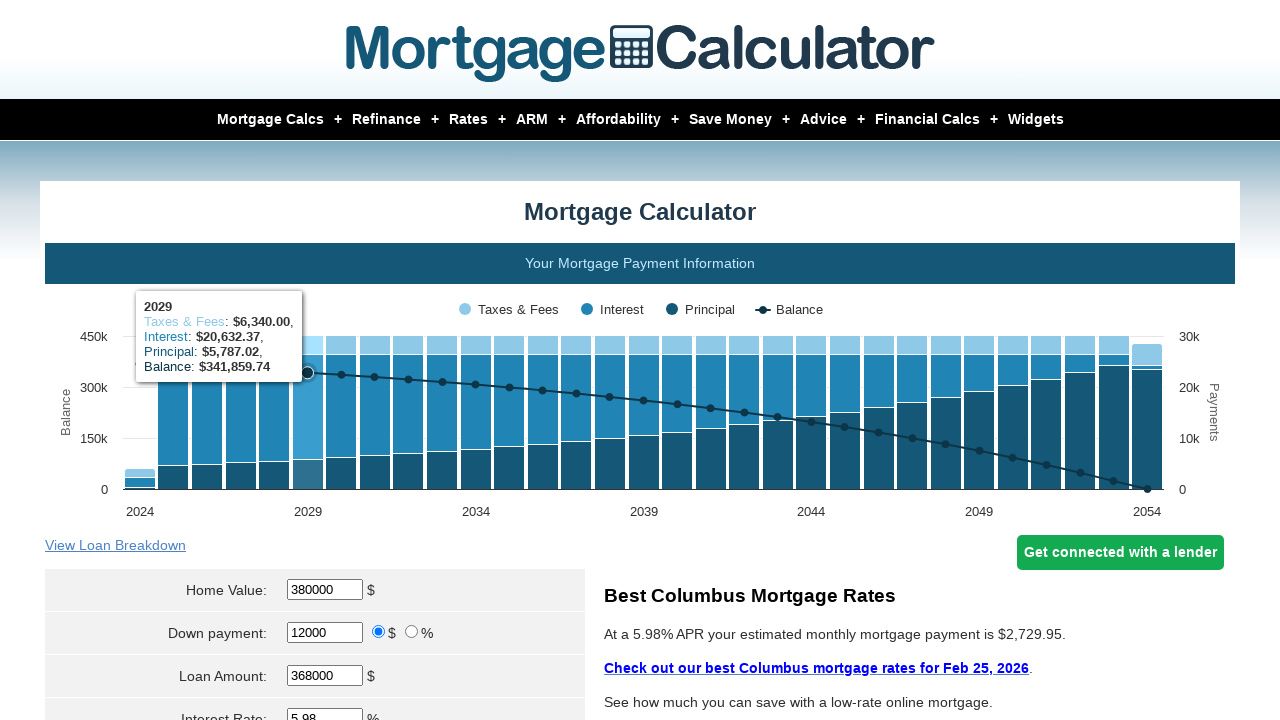